Opens DemoBlaze e-commerce demo site and maximizes the browser window - a basic navigation test

Starting URL: https://www.demoblaze.com/

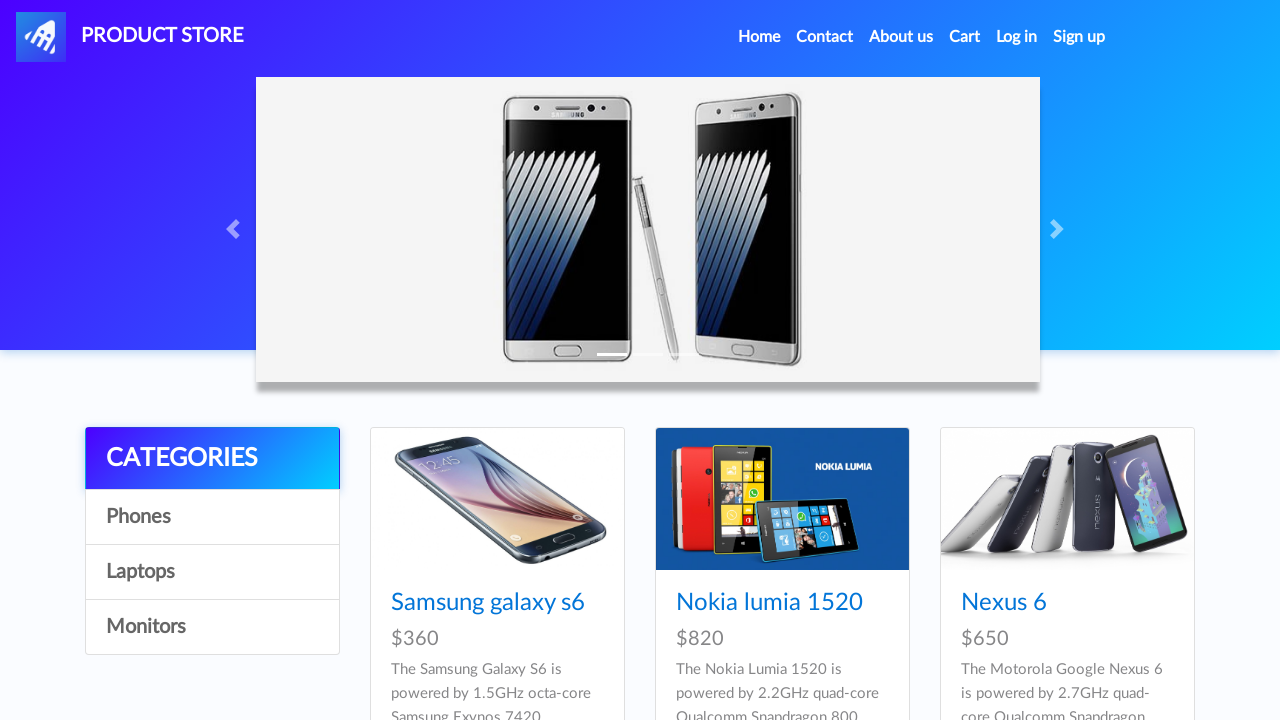

Waited for DemoBlaze page to load (domcontentloaded state)
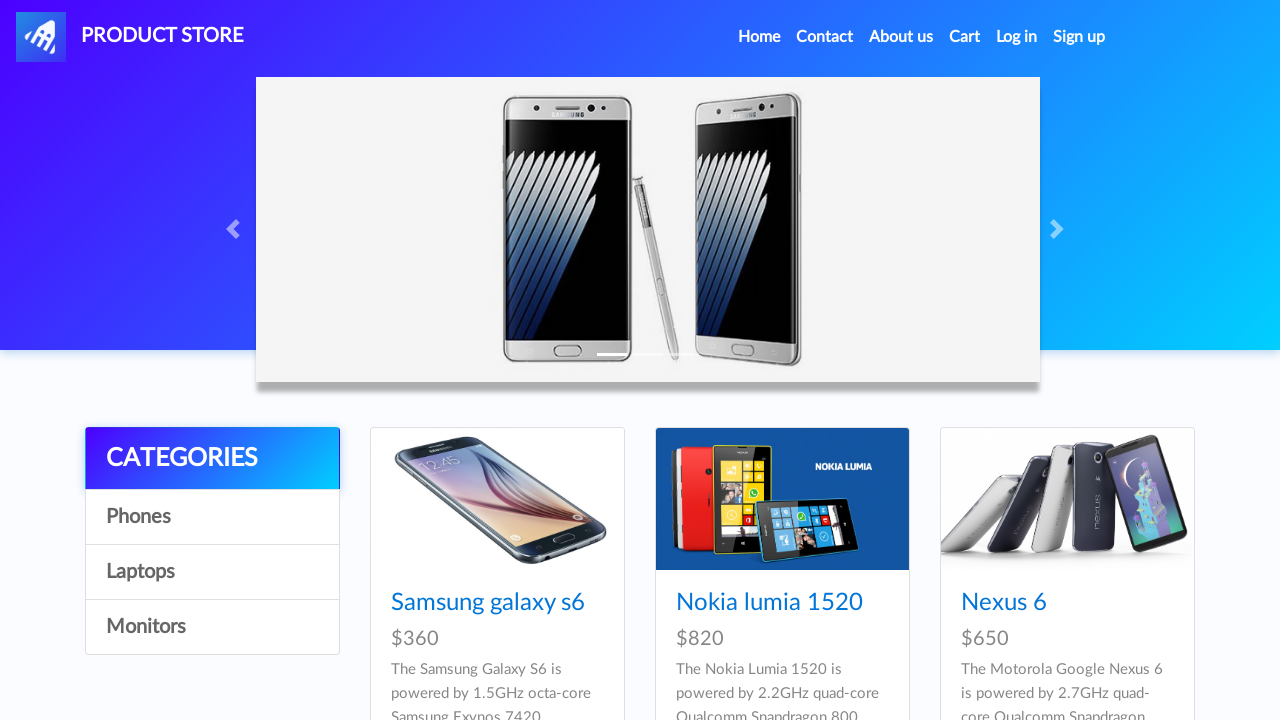

Verified product cards are present on DemoBlaze homepage
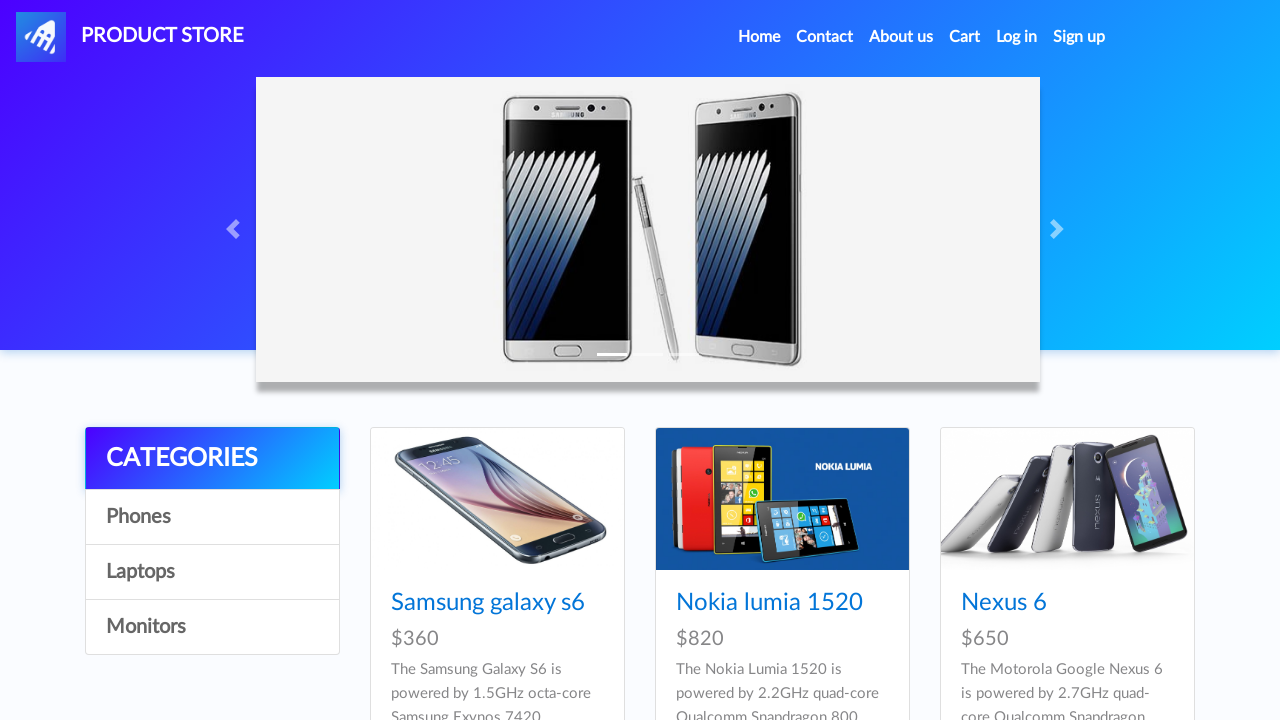

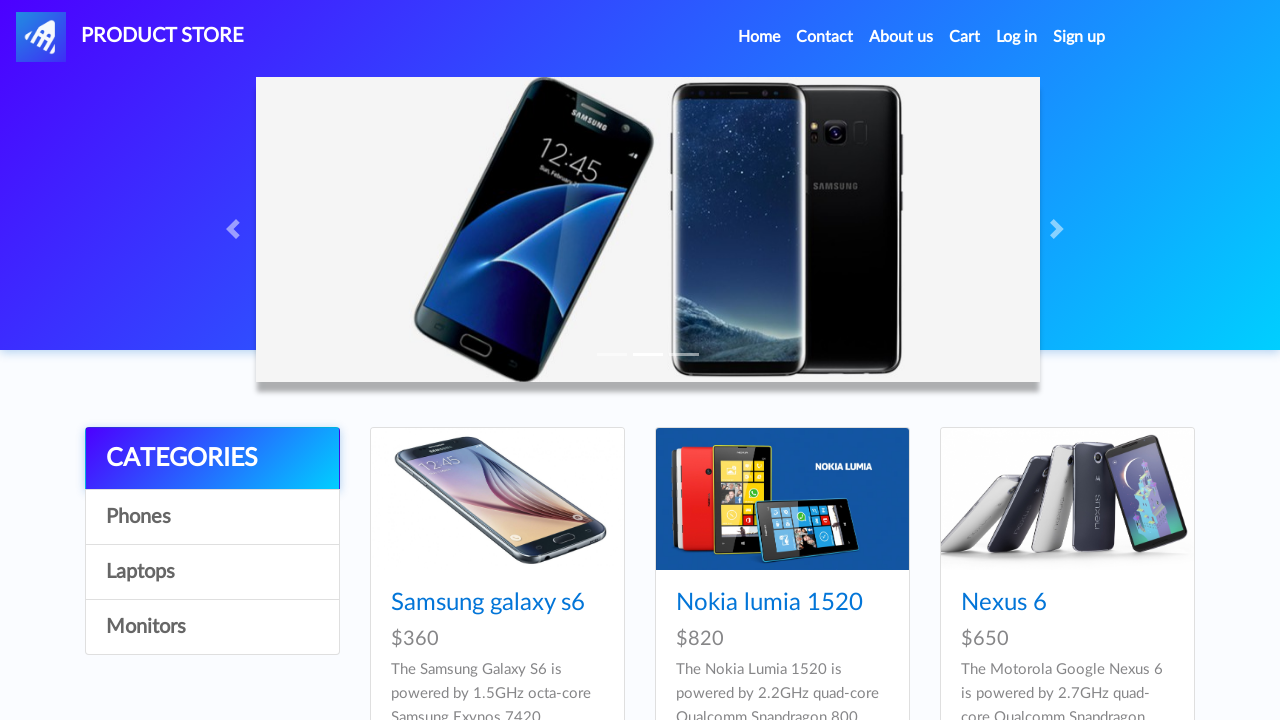